Tests AJAX data loading by navigating to the AJAX Data page, clicking a button to trigger an AJAX request, and waiting for the response text to appear.

Starting URL: http://www.uitestingplayground.com/home

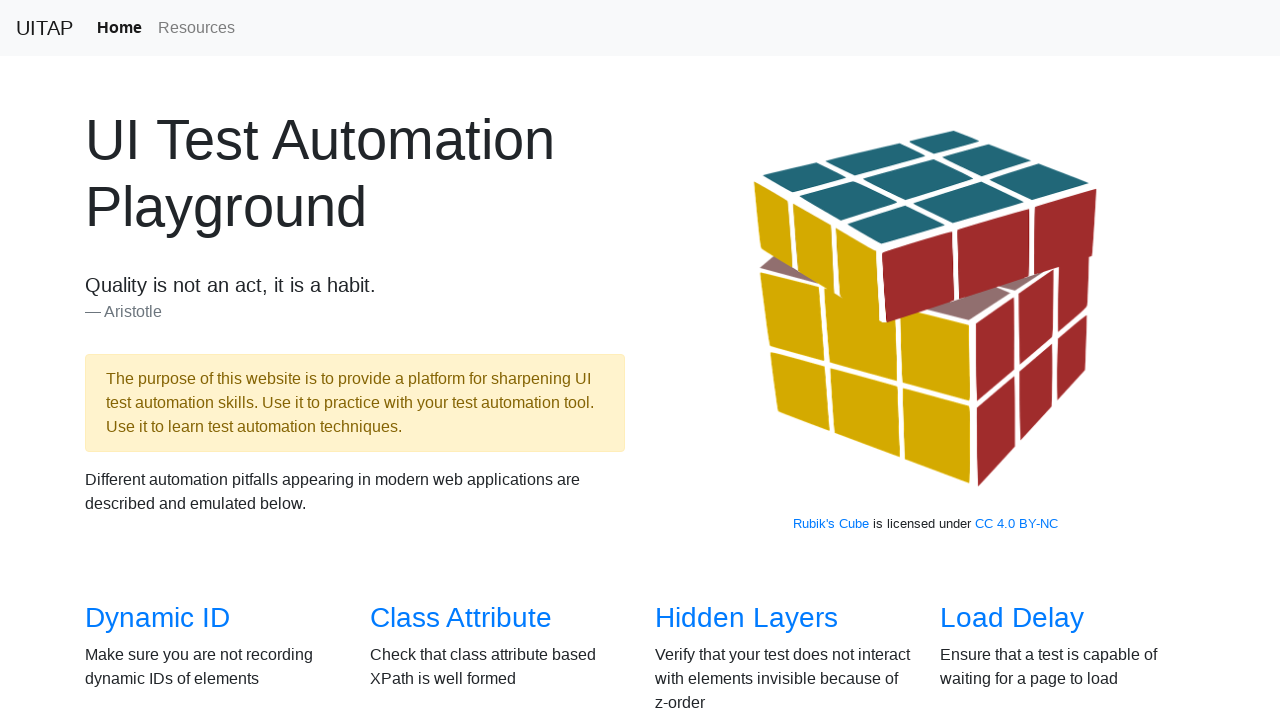

Clicked on 'AJAX Data' option in the navigation at (154, 360) on text=AJAX Data
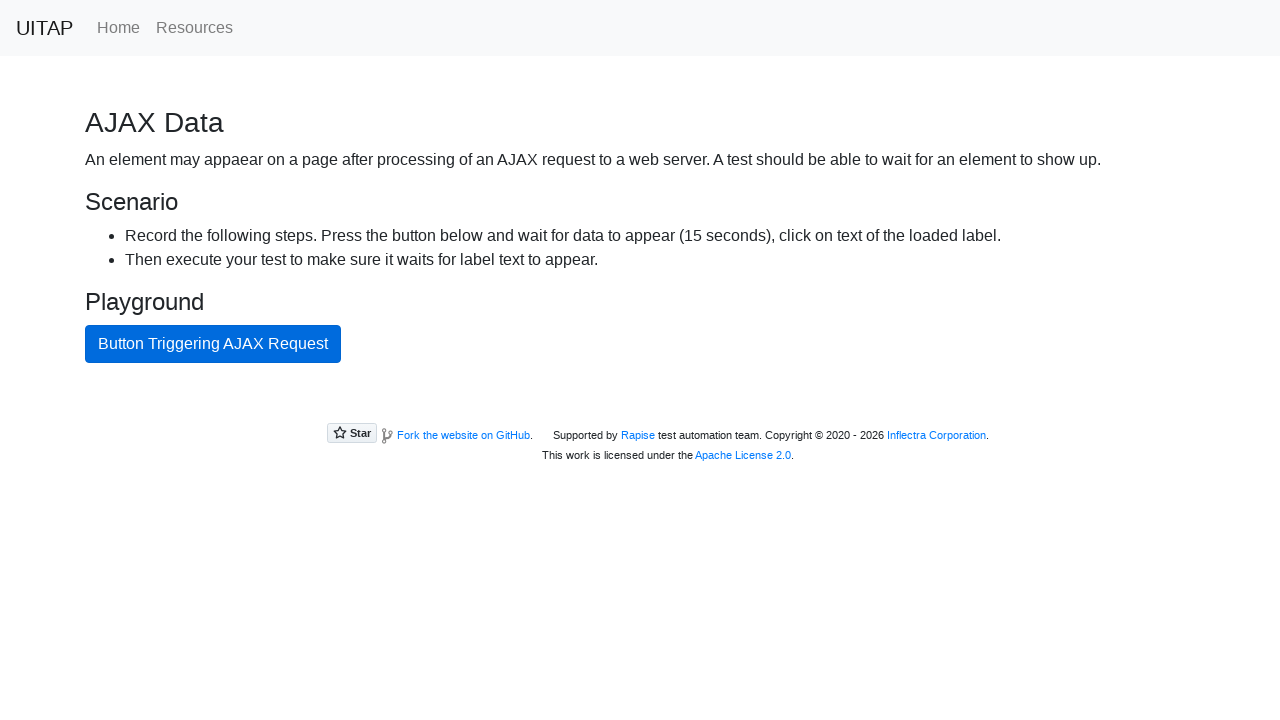

Clicked the button that triggers the AJAX request at (213, 344) on #ajaxButton
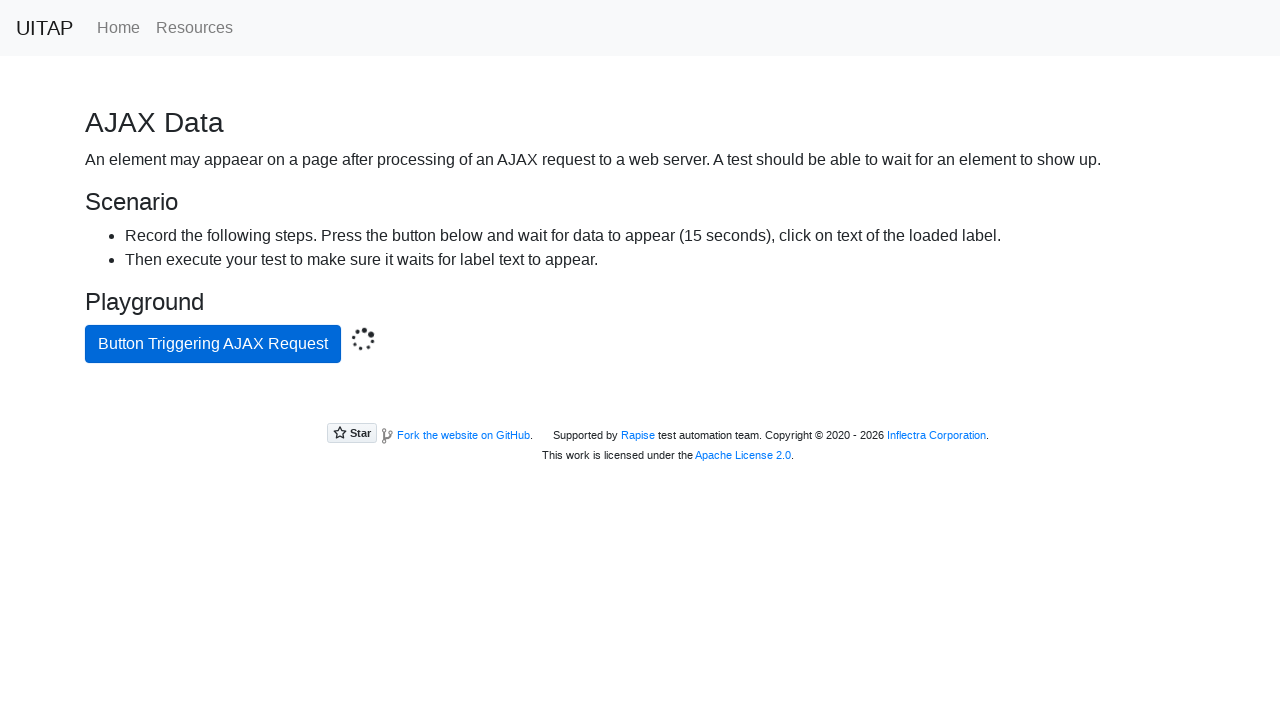

AJAX response text appeared: 'Data loaded with AJAX get request'
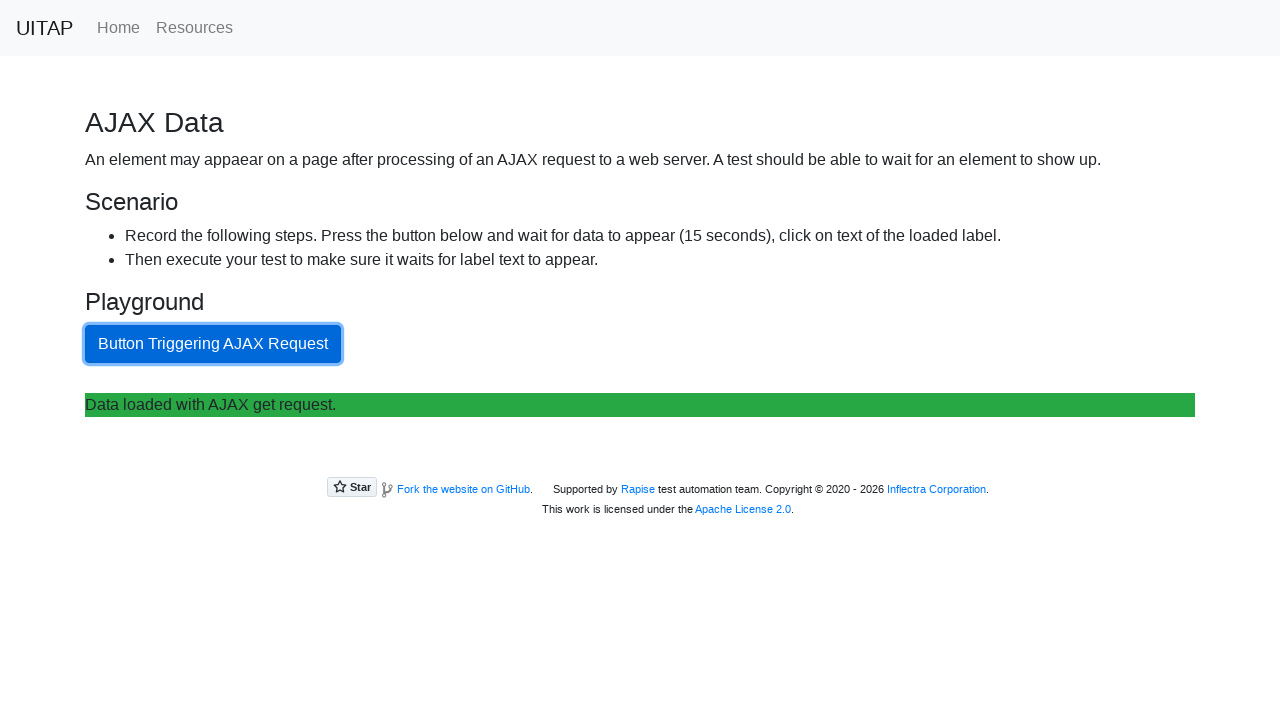

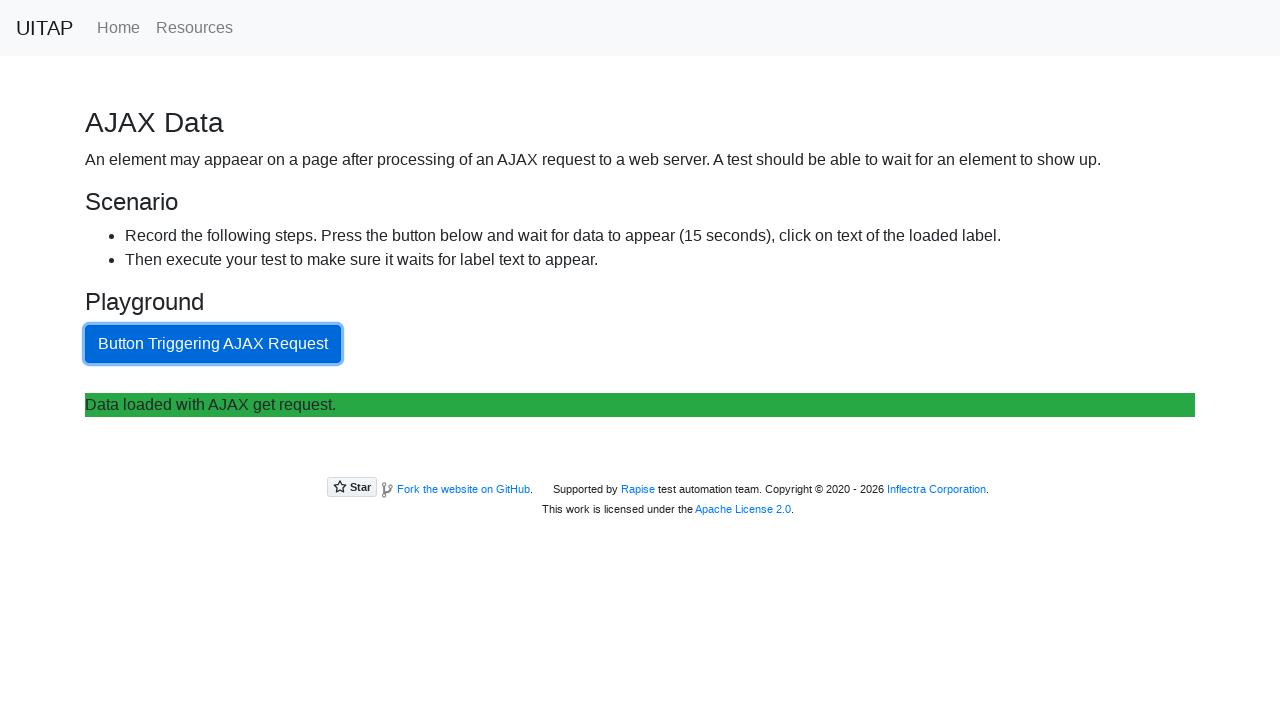